Tests text box form by clearing and filling all input fields (full name, email, current address, permanent address) and verifying the data was entered correctly

Starting URL: https://demoqa.com/text-box

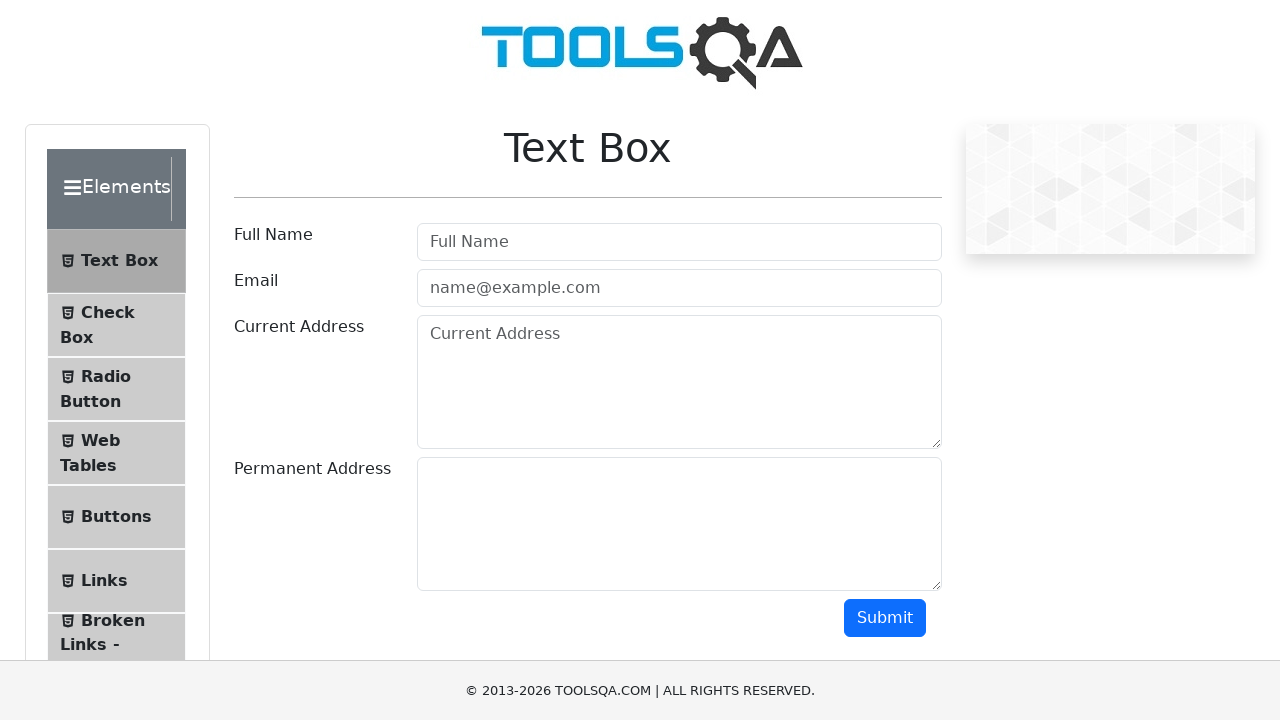

Cleared Full Name field on input[placeholder="Full Name"]
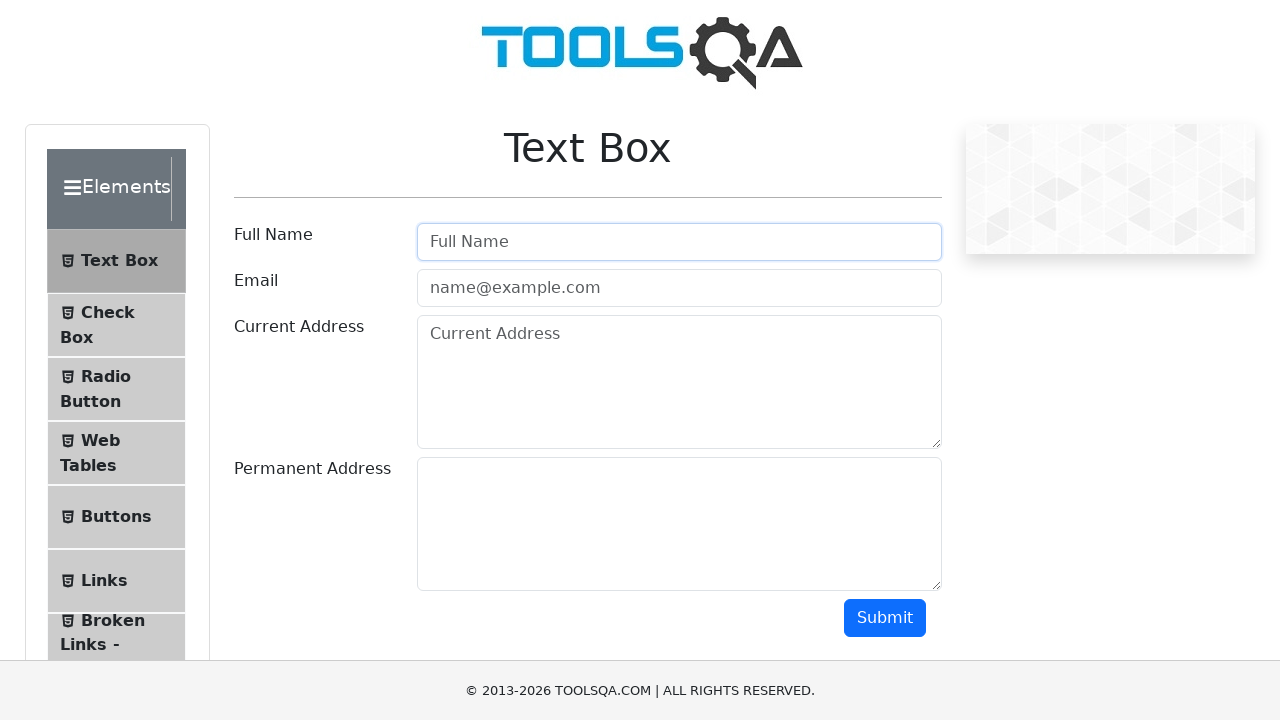

Filled Full Name field with 'Ivanov Ivan' on input[placeholder="Full Name"]
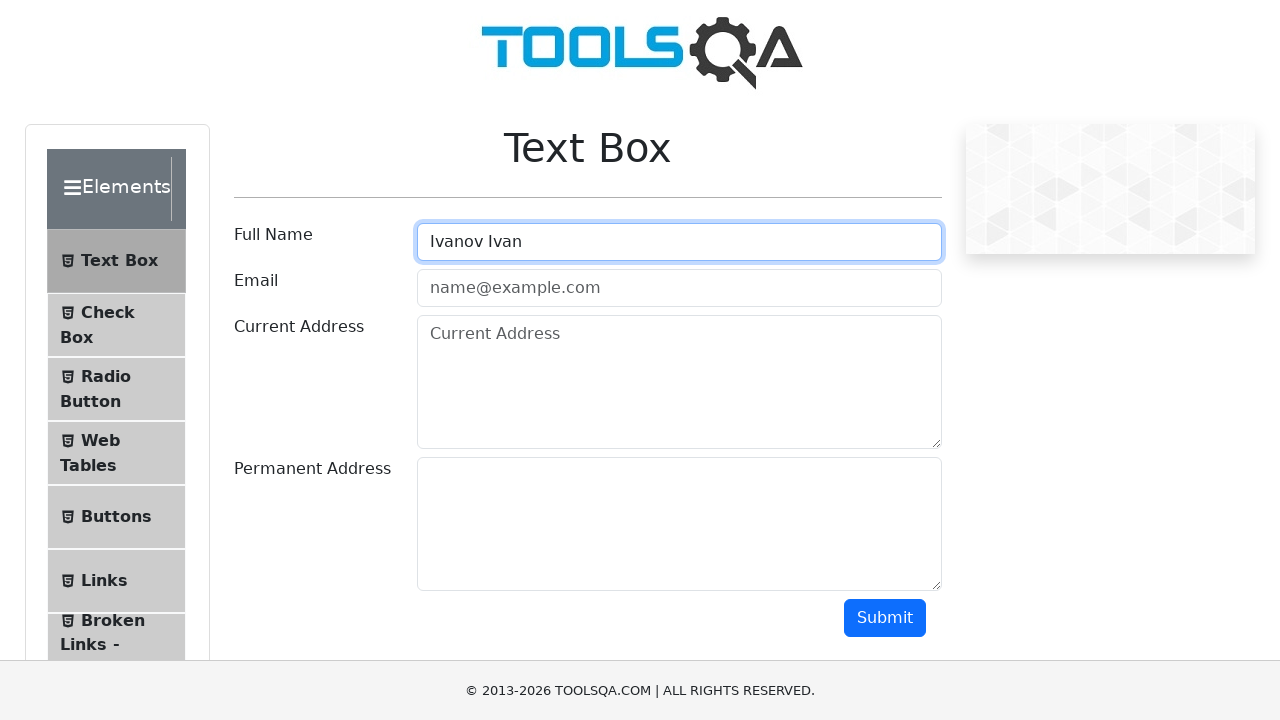

Verified Full Name field contains 'Ivanov Ivan'
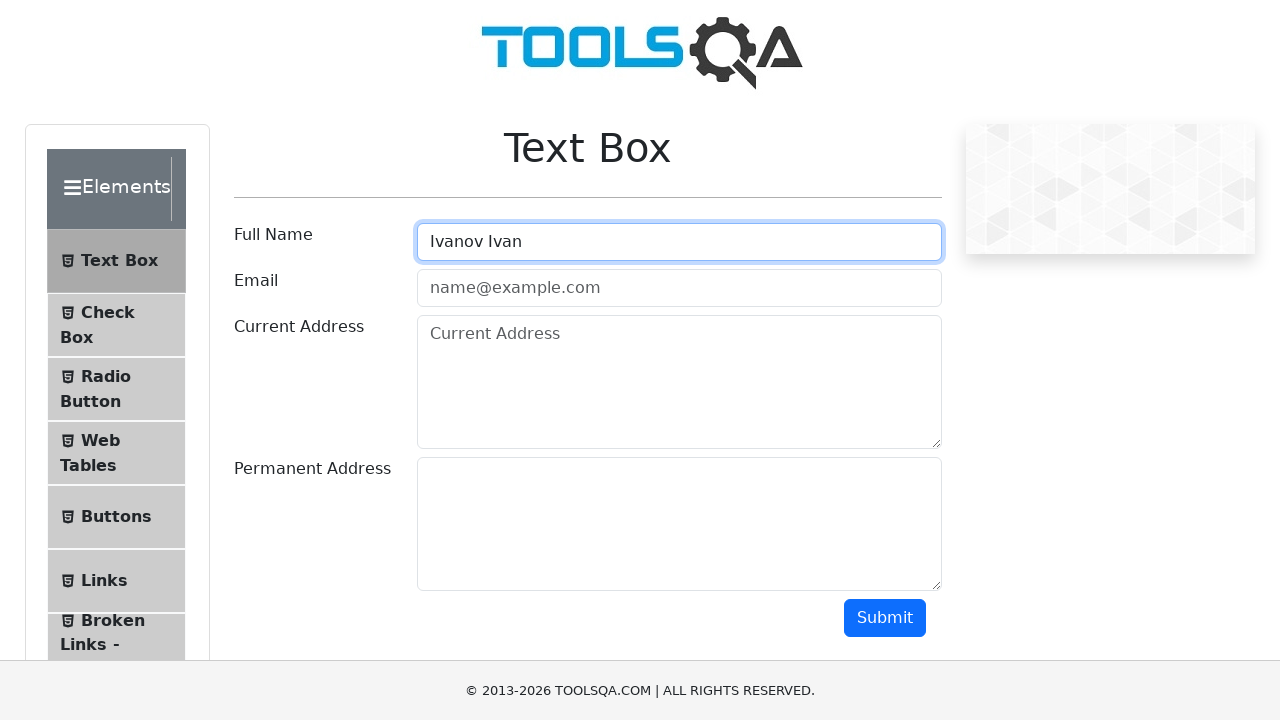

Cleared Email field on #userEmail
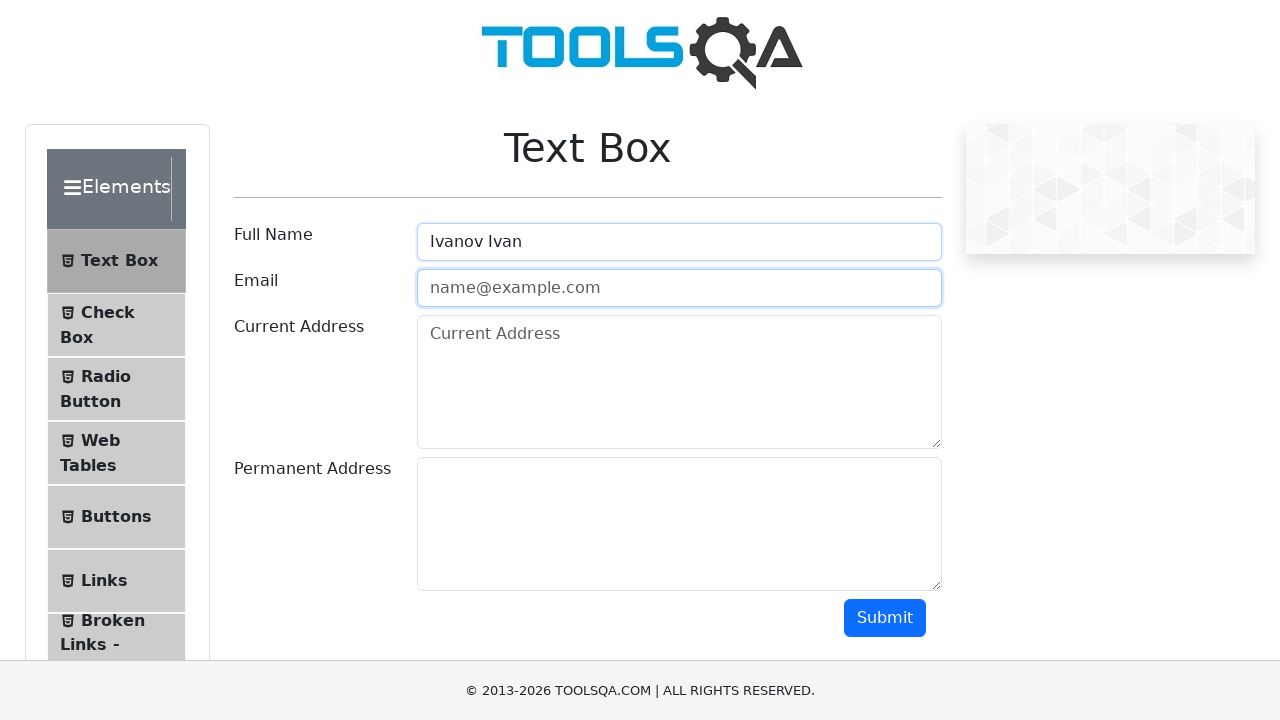

Filled Email field with 'Ivan@mail.com' on #userEmail
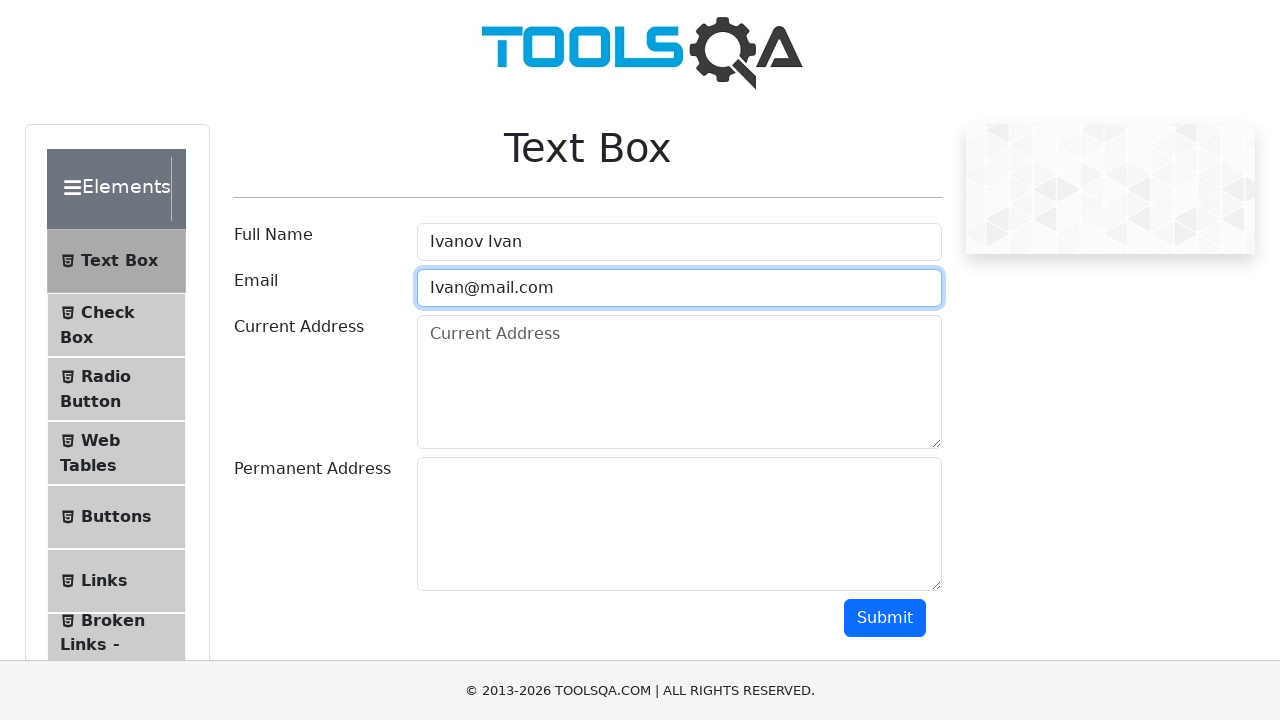

Verified Email field contains 'Ivan@mail.com'
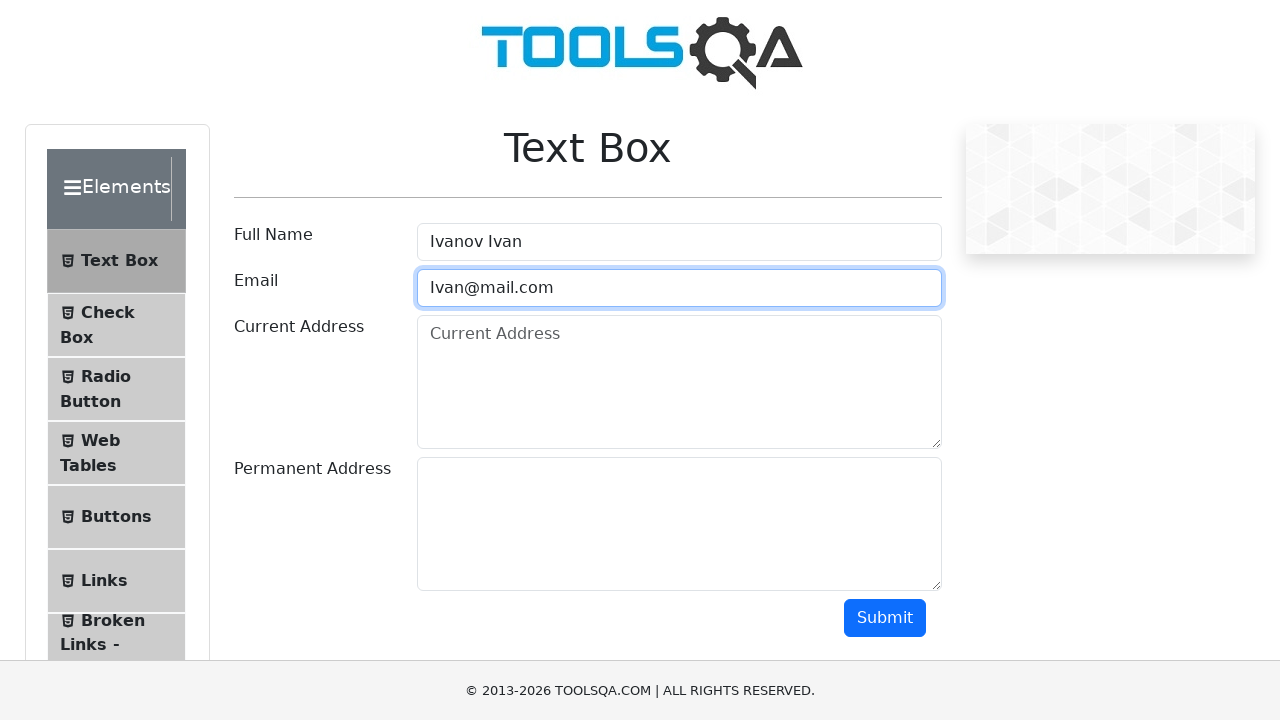

Cleared Current Address field on #currentAddress
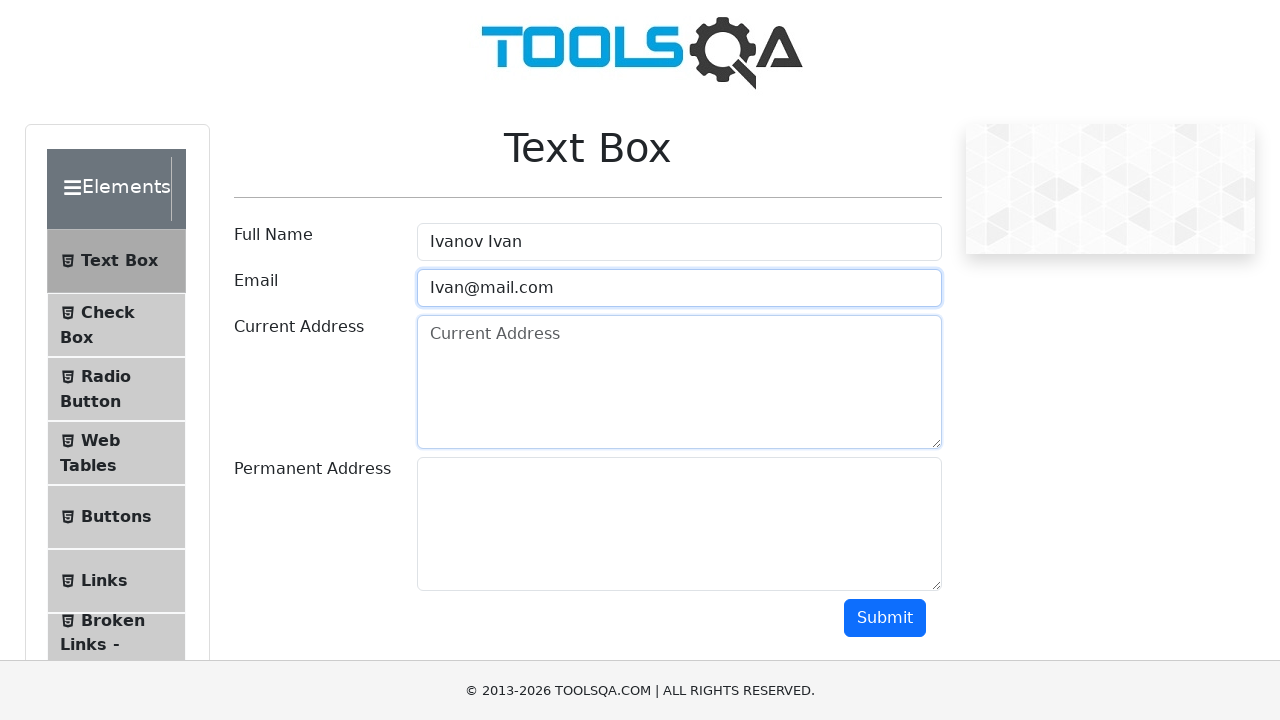

Filled Current Address field with 'Moscow, Lenina 7' on #currentAddress
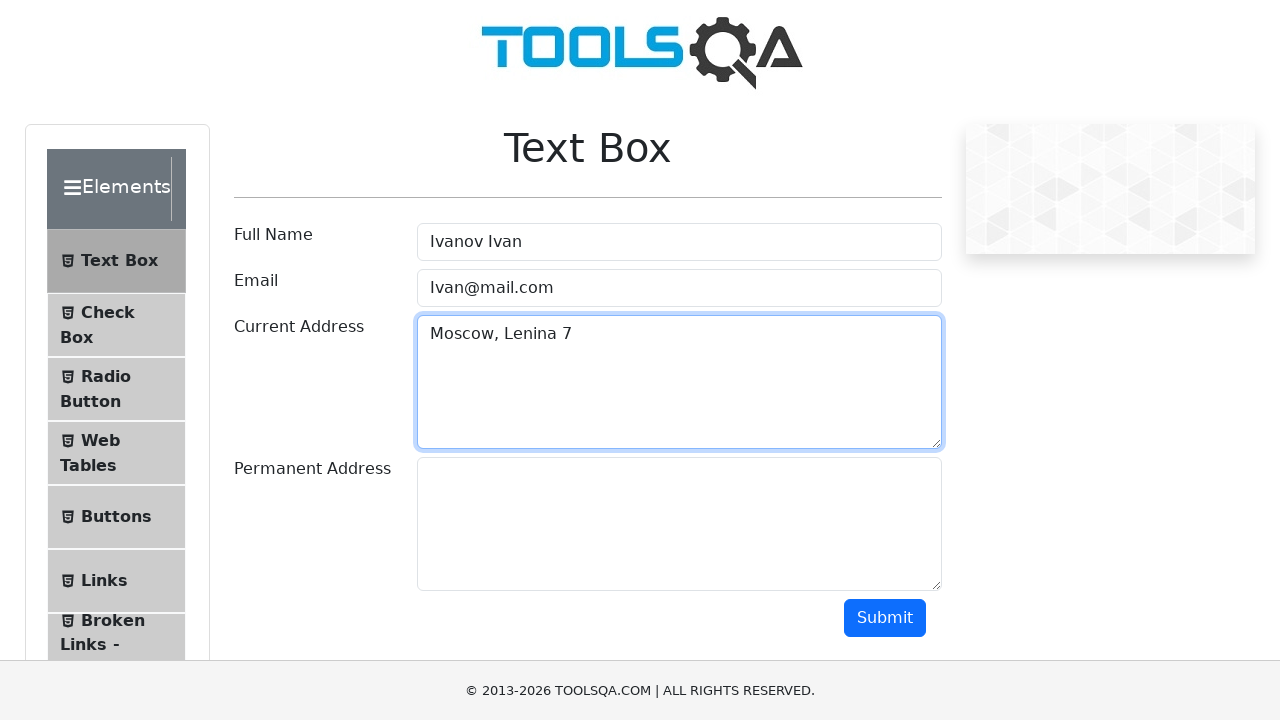

Verified Current Address field contains 'Moscow, Lenina 7'
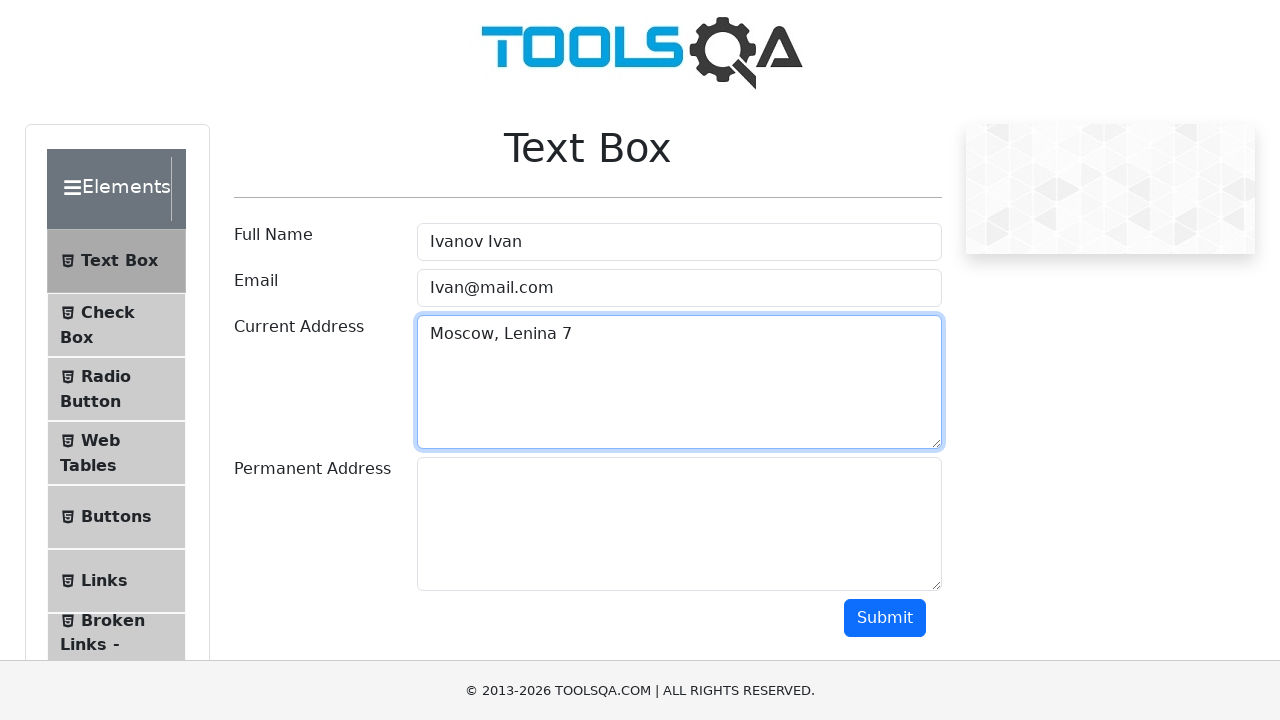

Cleared Permanent Address field on #permanentAddress
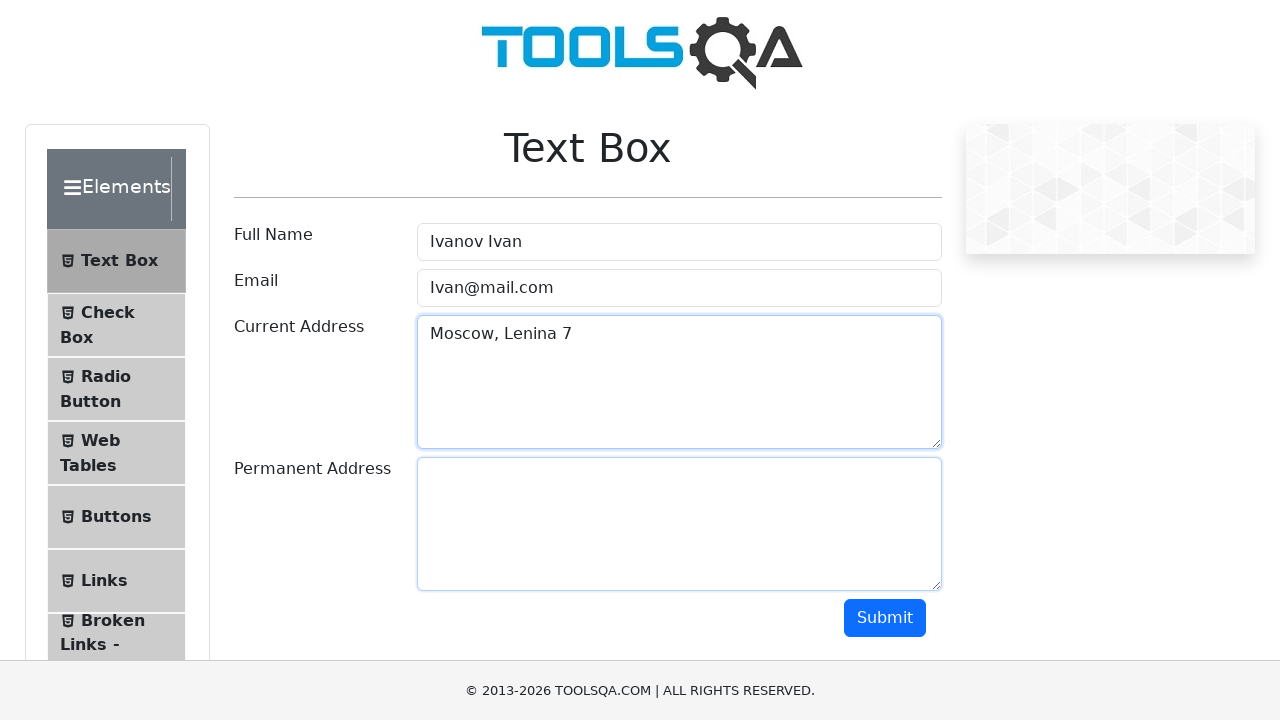

Filled Permanent Address field with 'Volgograd, Gagarina 15' on #permanentAddress
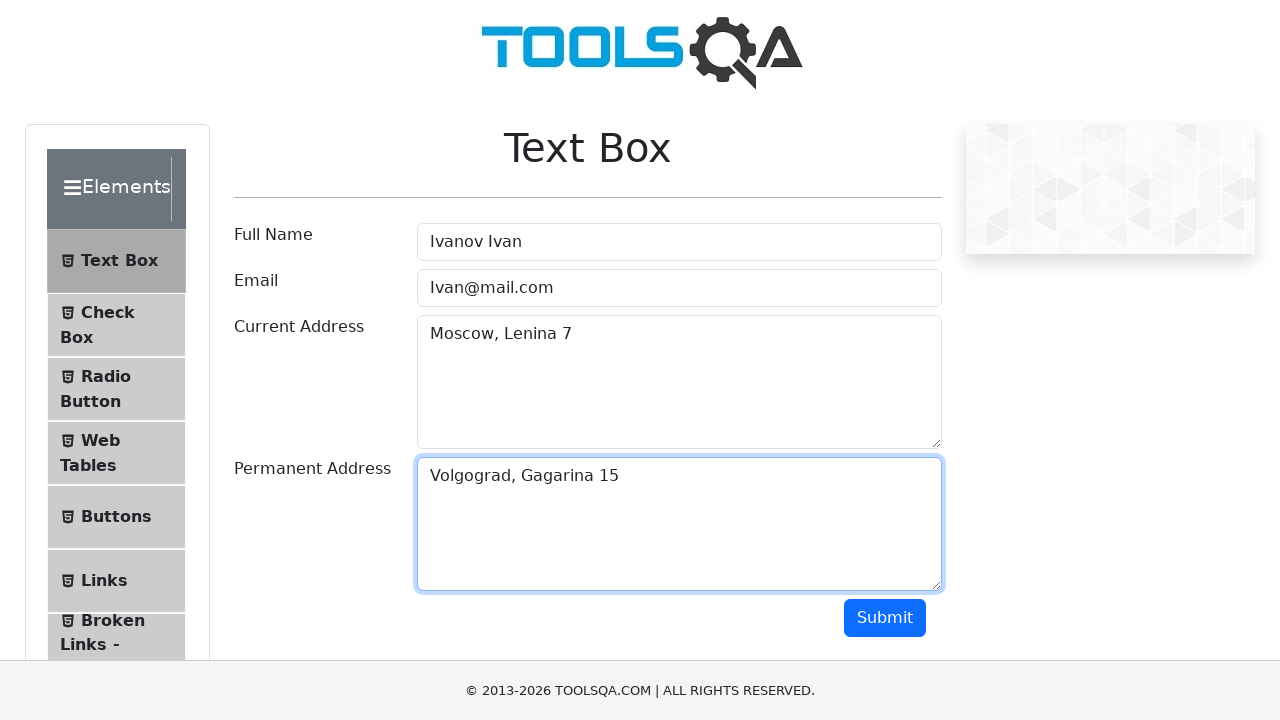

Verified Permanent Address field contains 'Volgograd, Gagarina 15'
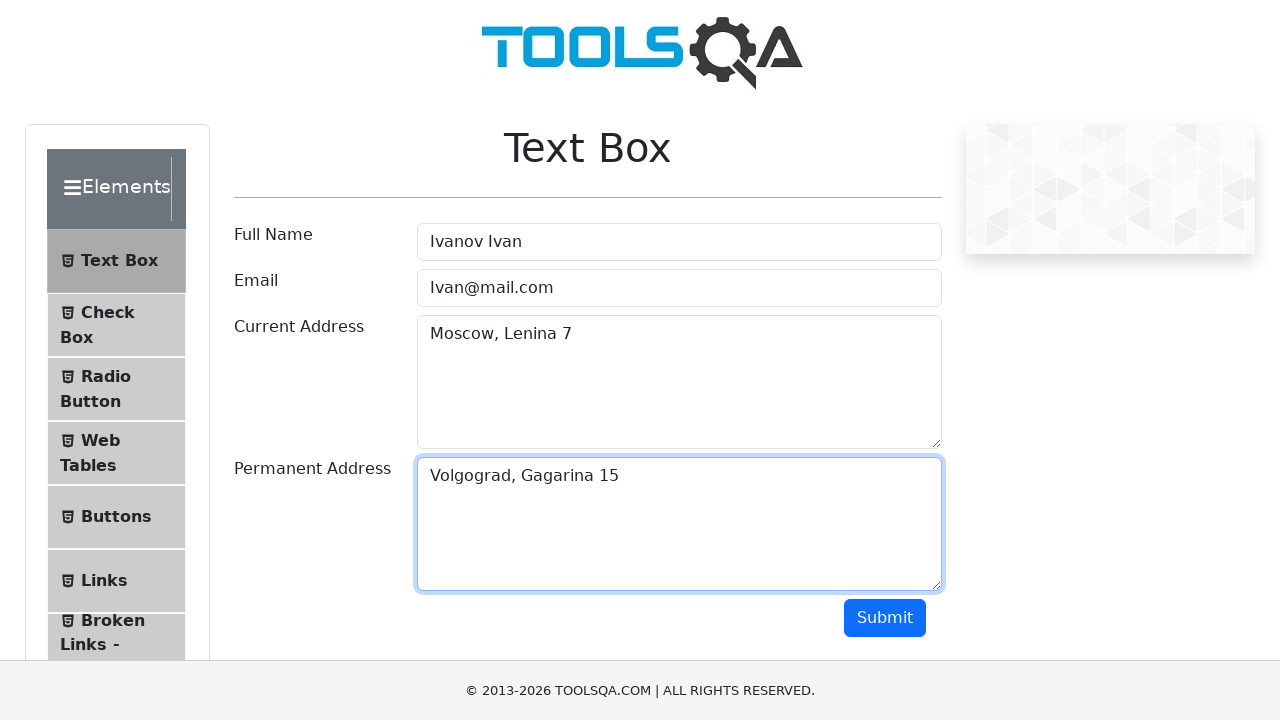

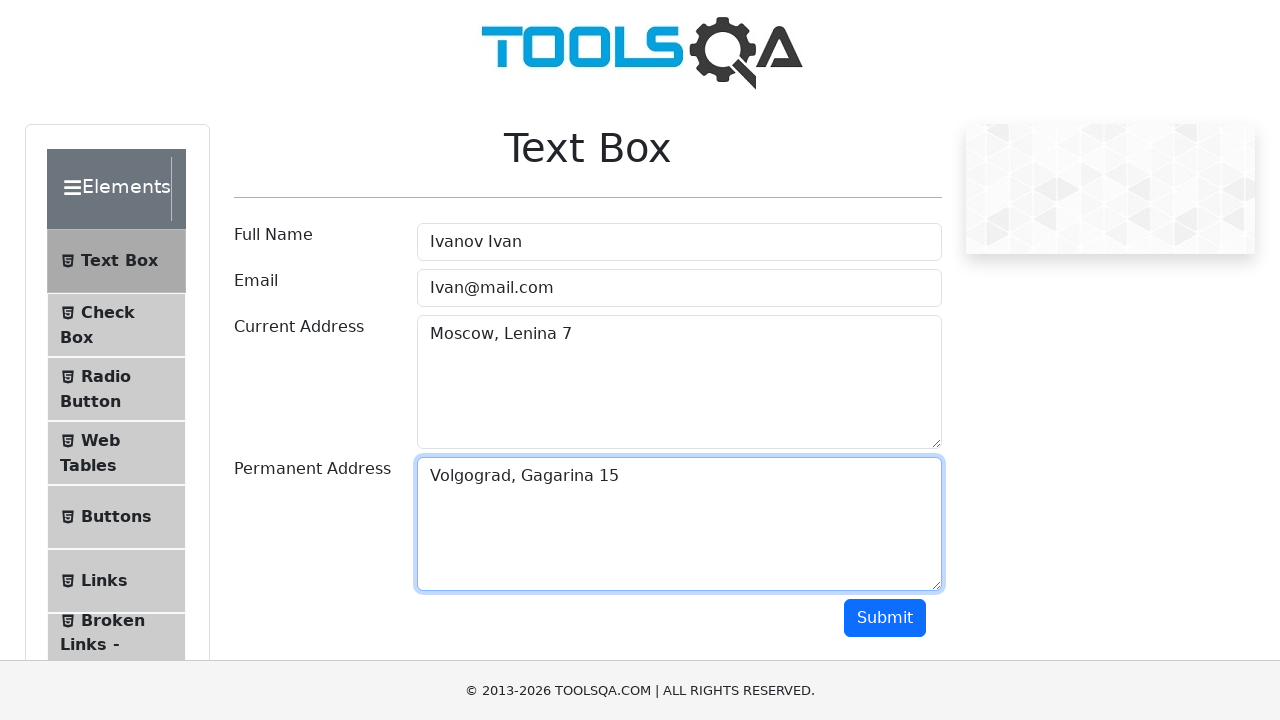